Tests file upload functionality by locating a file input element and uploading an image file to the website

Starting URL: http://xndev.com/display-image/

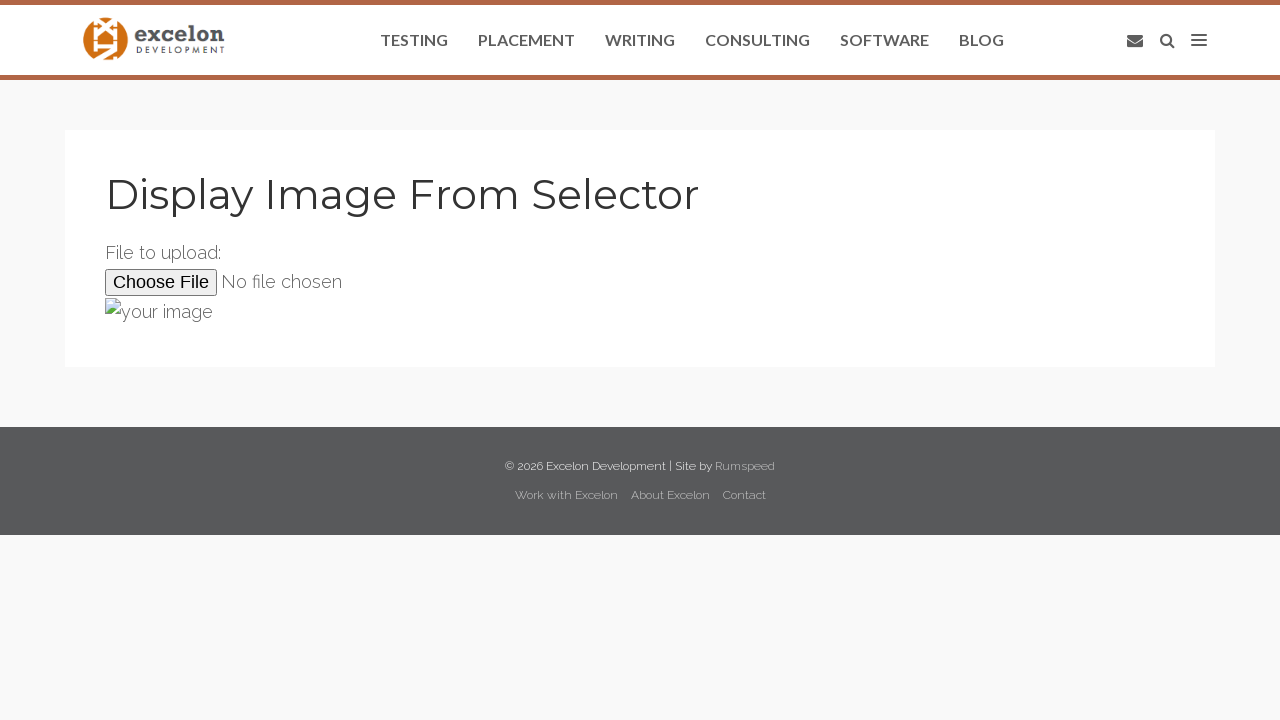

Created temporary test image file for upload
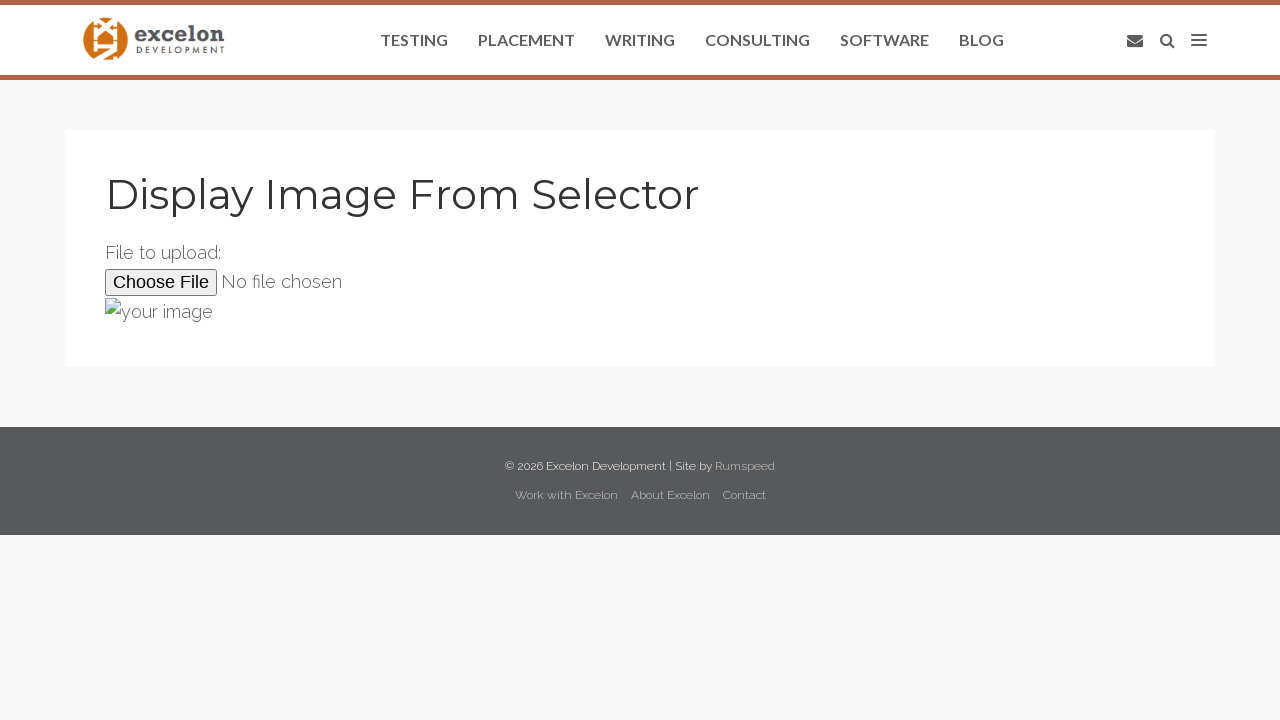

Set input file to upload test image
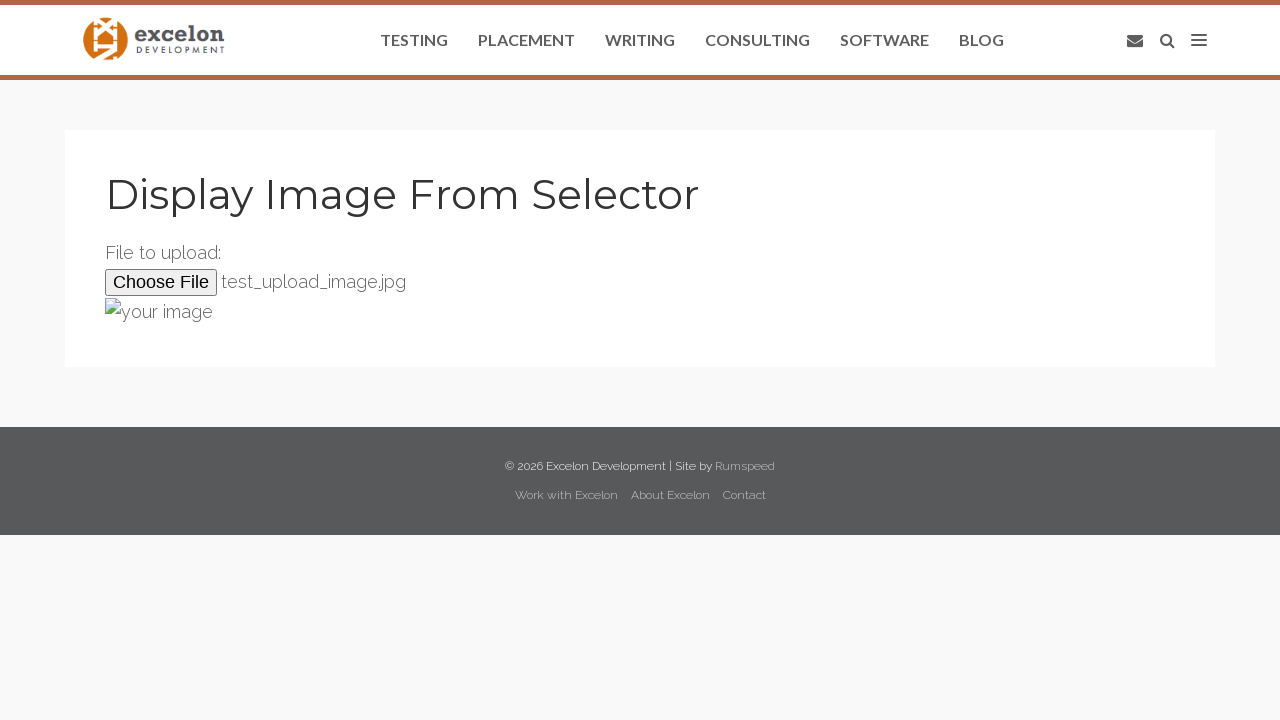

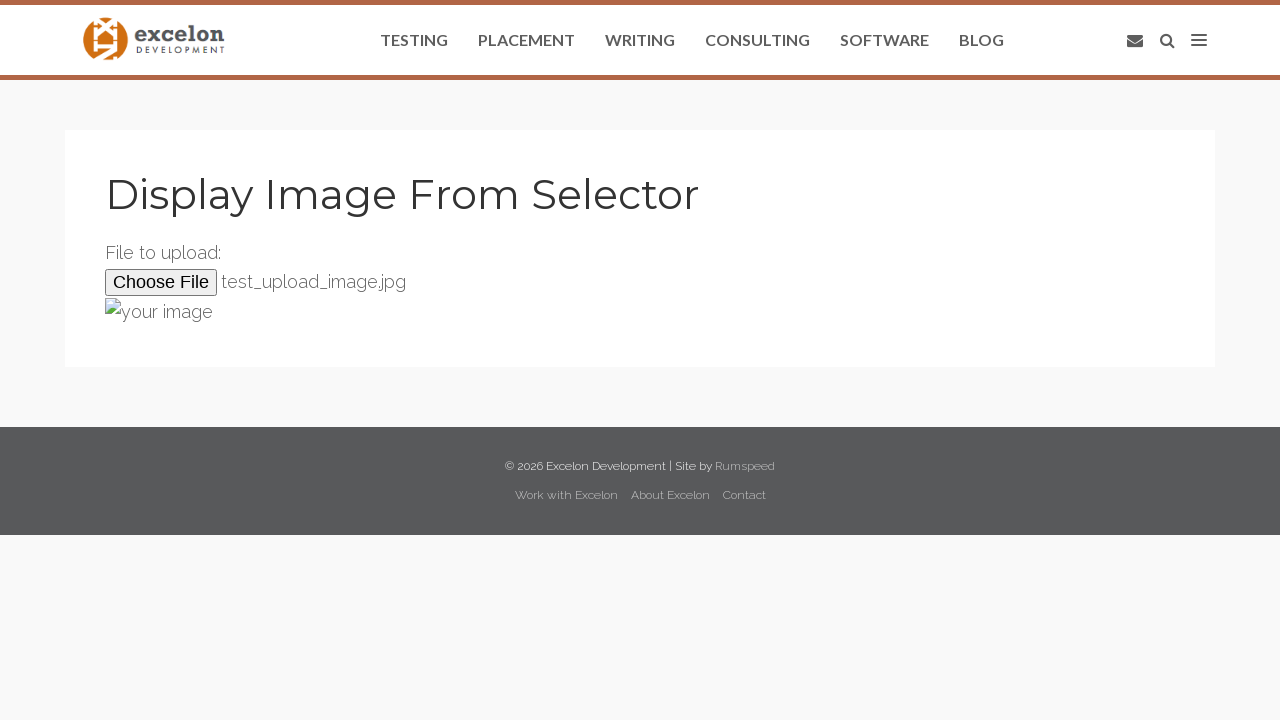